Tests explicit wait functionality by clicking a start button and waiting for dynamically loaded content

Starting URL: http://the-internet.herokuapp.com/dynamic_loading/2

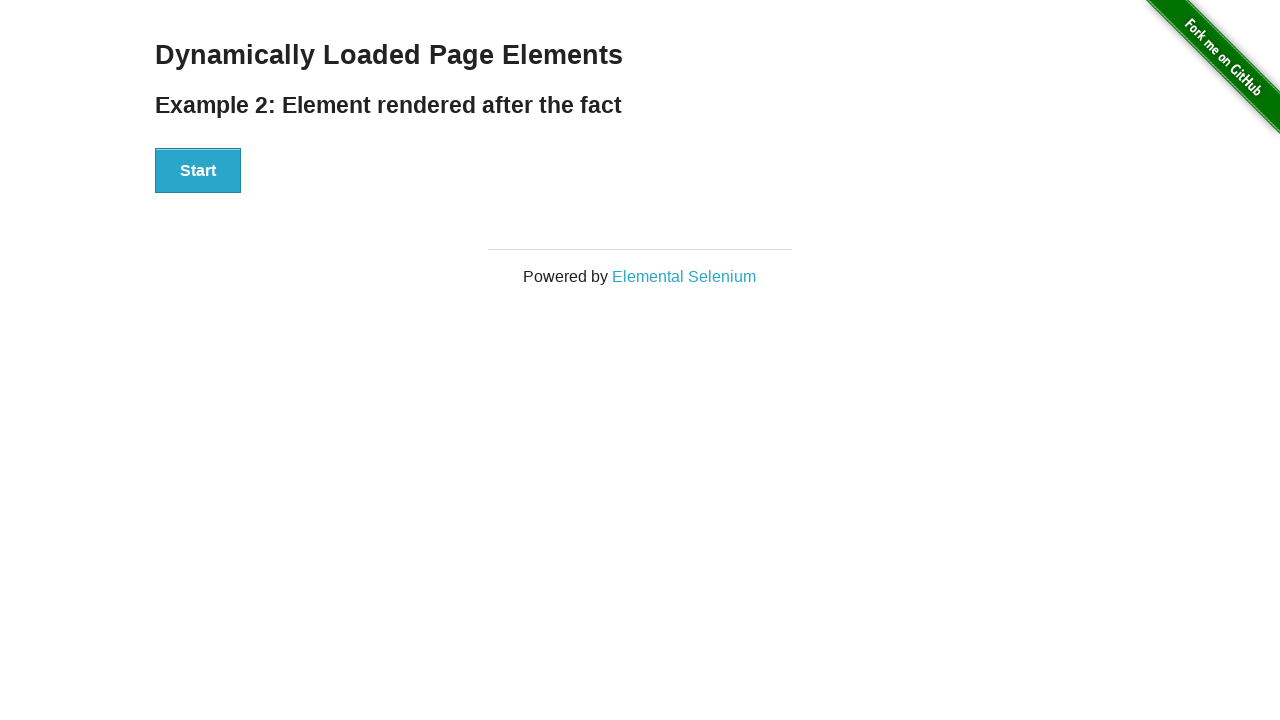

Clicked start button to trigger dynamic loading at (198, 171) on #start > button
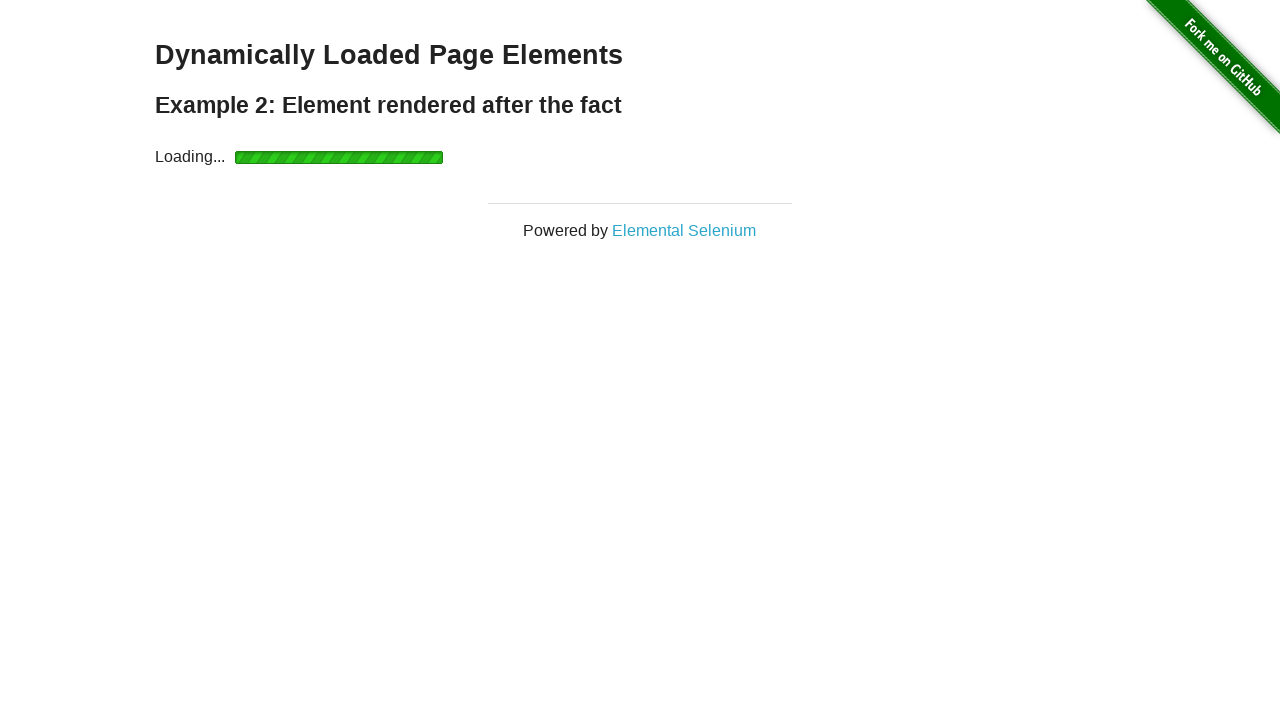

Dynamically loaded content appeared and finish element became visible
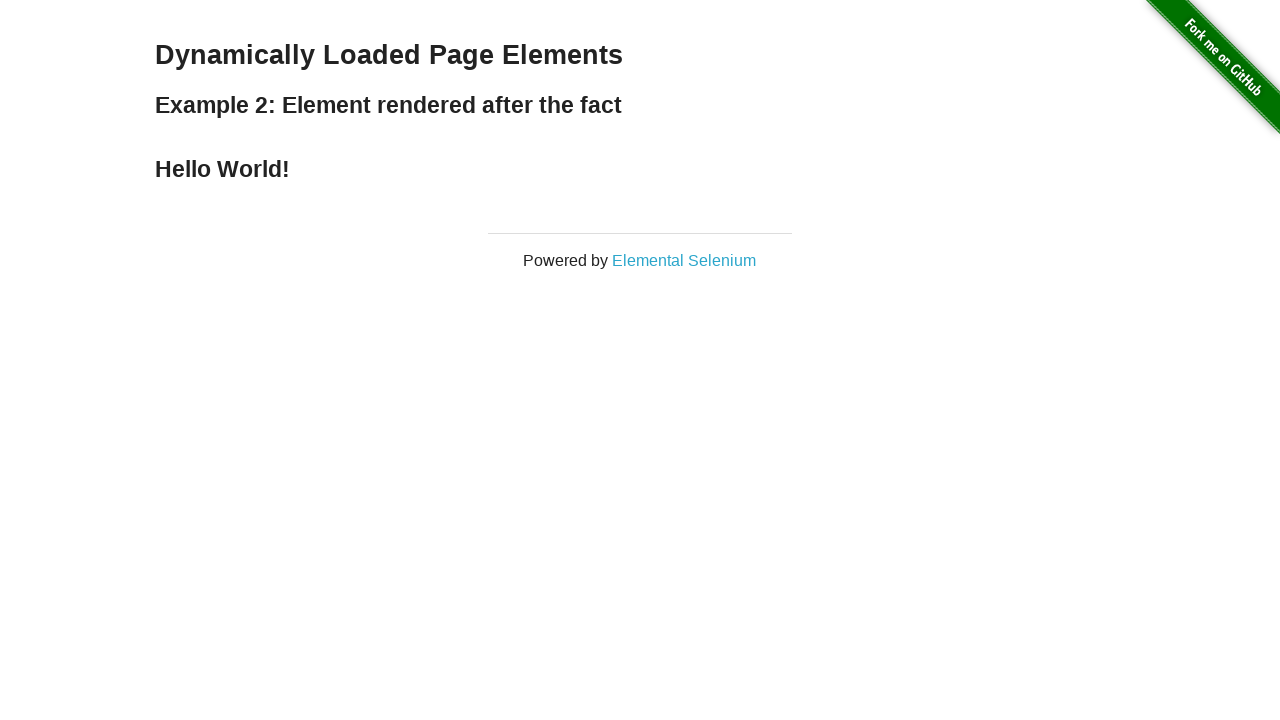

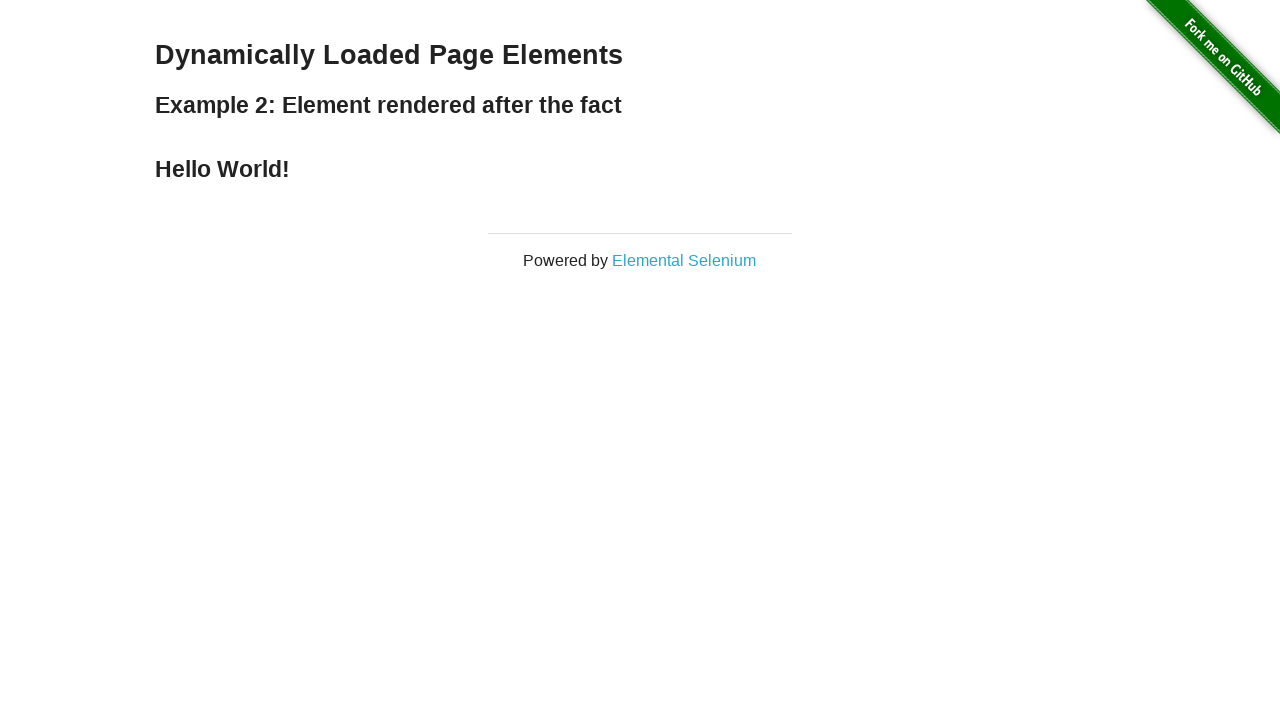